Tests product search and cart functionality by searching for products, filtering results, and adding items to cart

Starting URL: https://rahulshettyacademy.com/seleniumPractise/#/

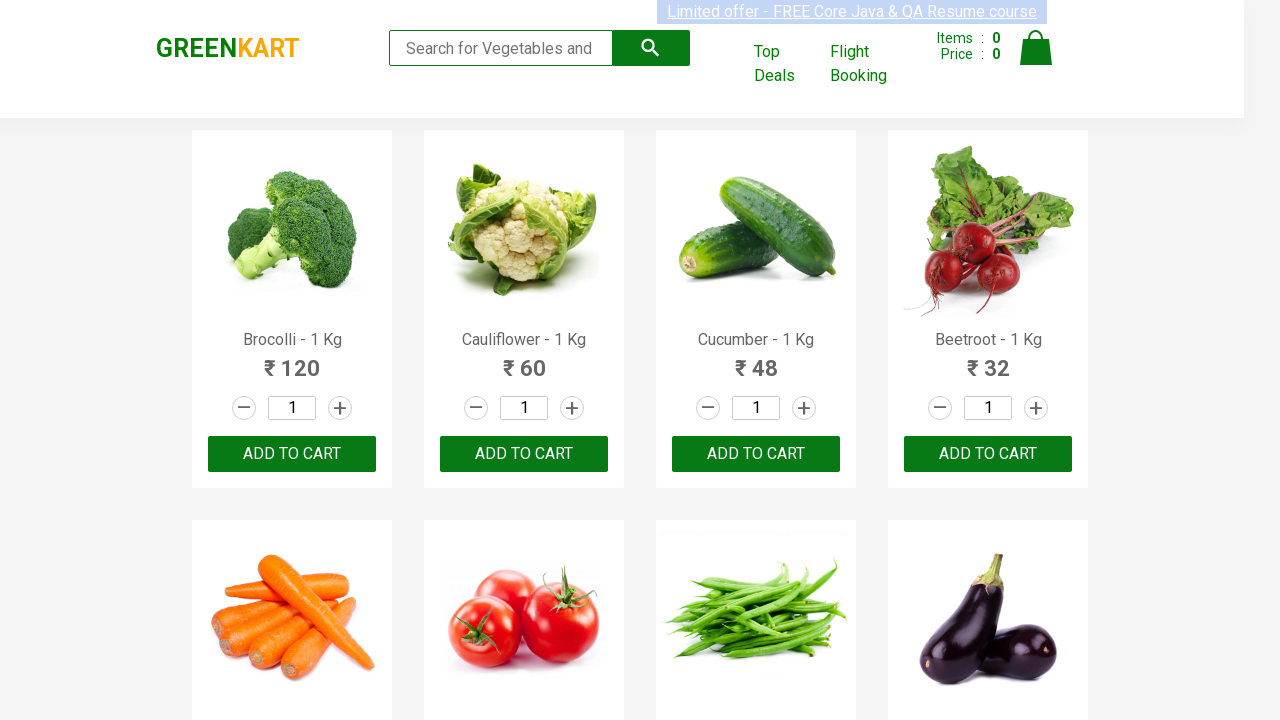

Filled search field with 'ca' to search for products on .search-keyword
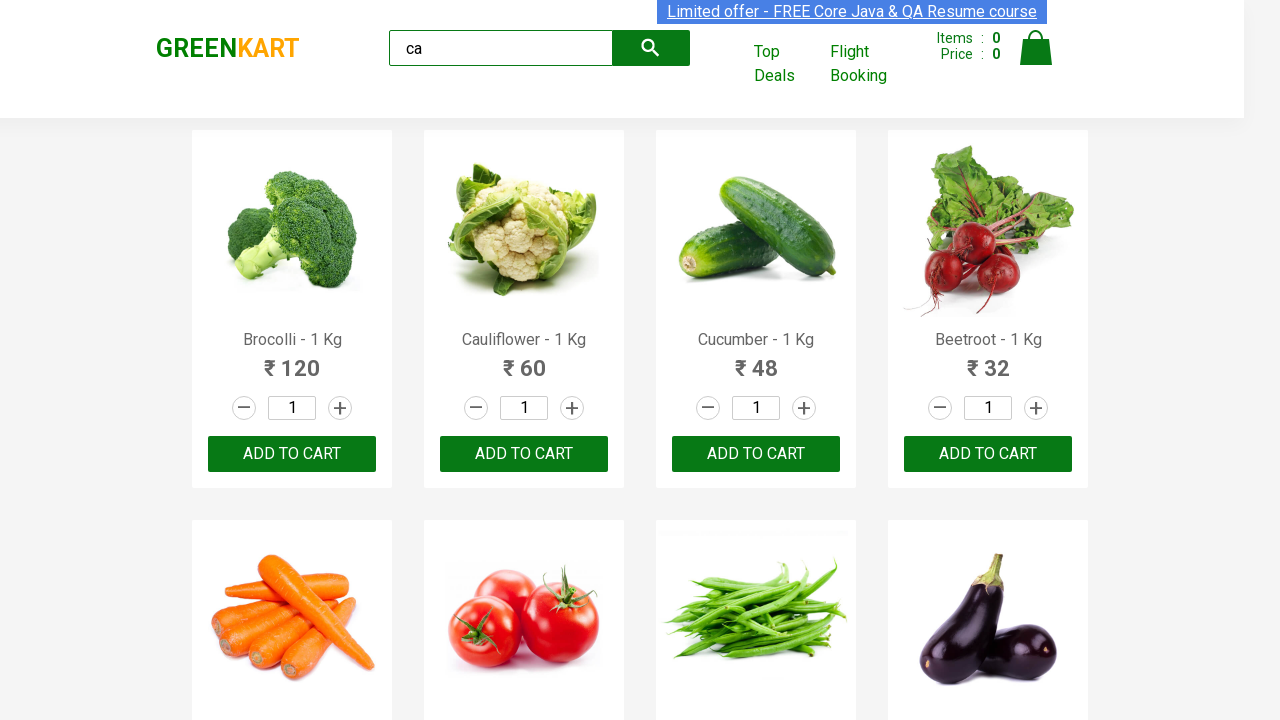

Waited for products to load after search
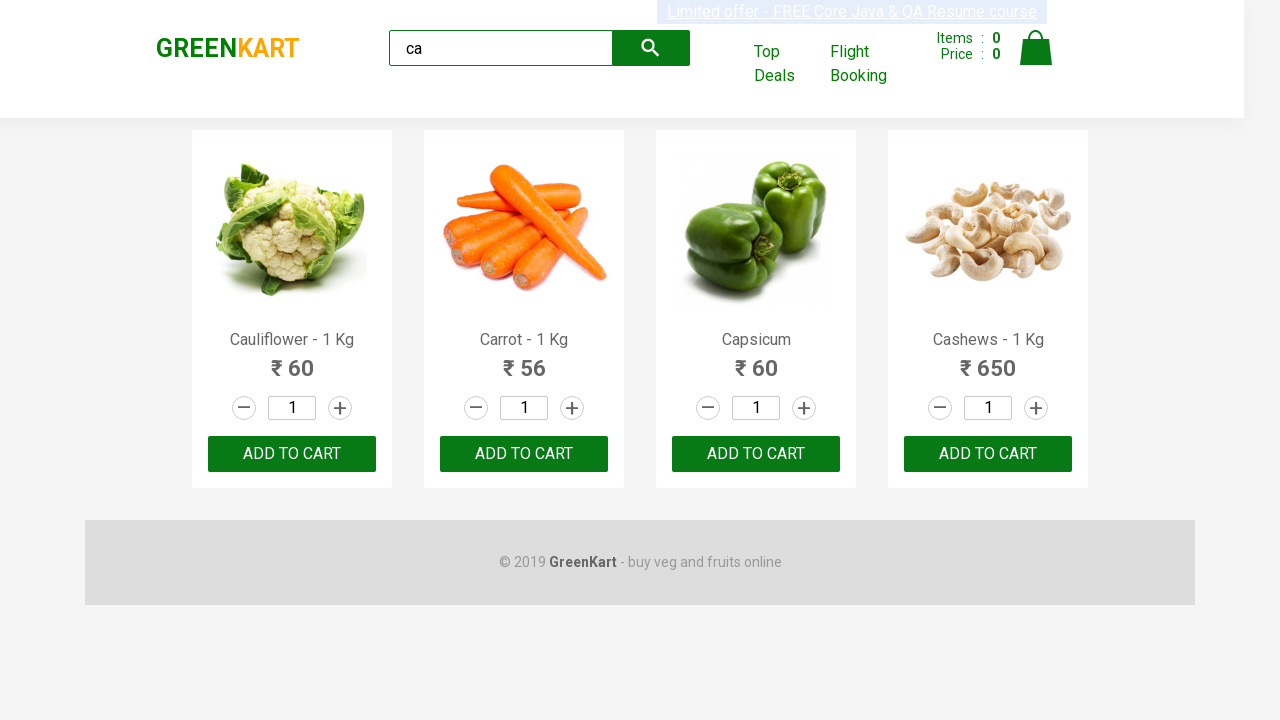

Clicked ADD TO CART button for the second visible product at (524, 454) on .products .product >> nth=1 >> button:has-text("ADD TO CART")
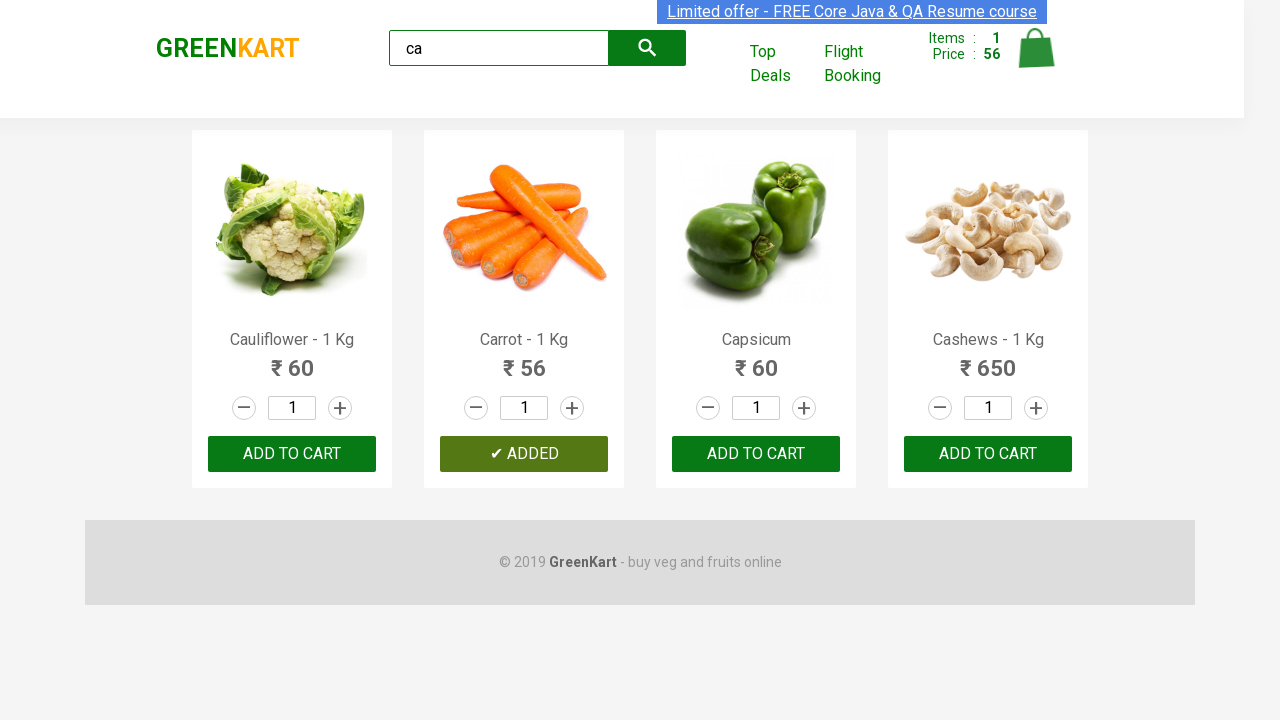

Found and clicked ADD TO CART button for Cashews product at (988, 454) on .products .product >> nth=3 >> button
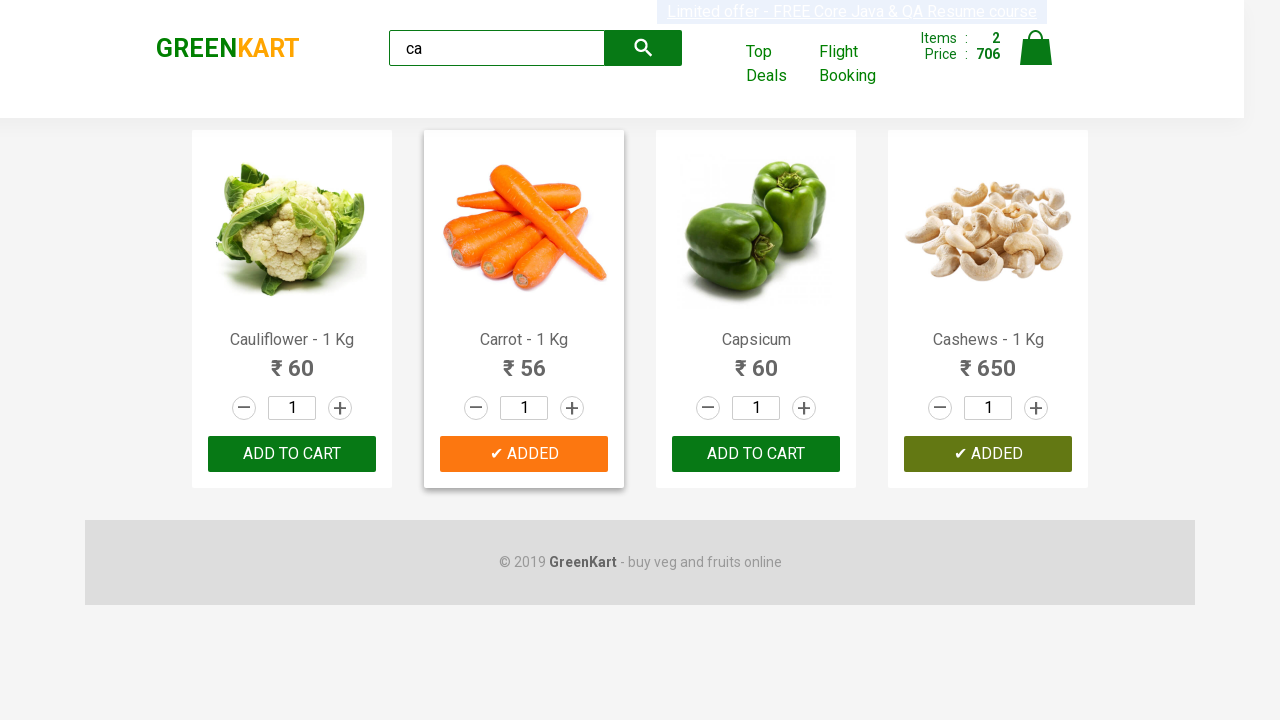

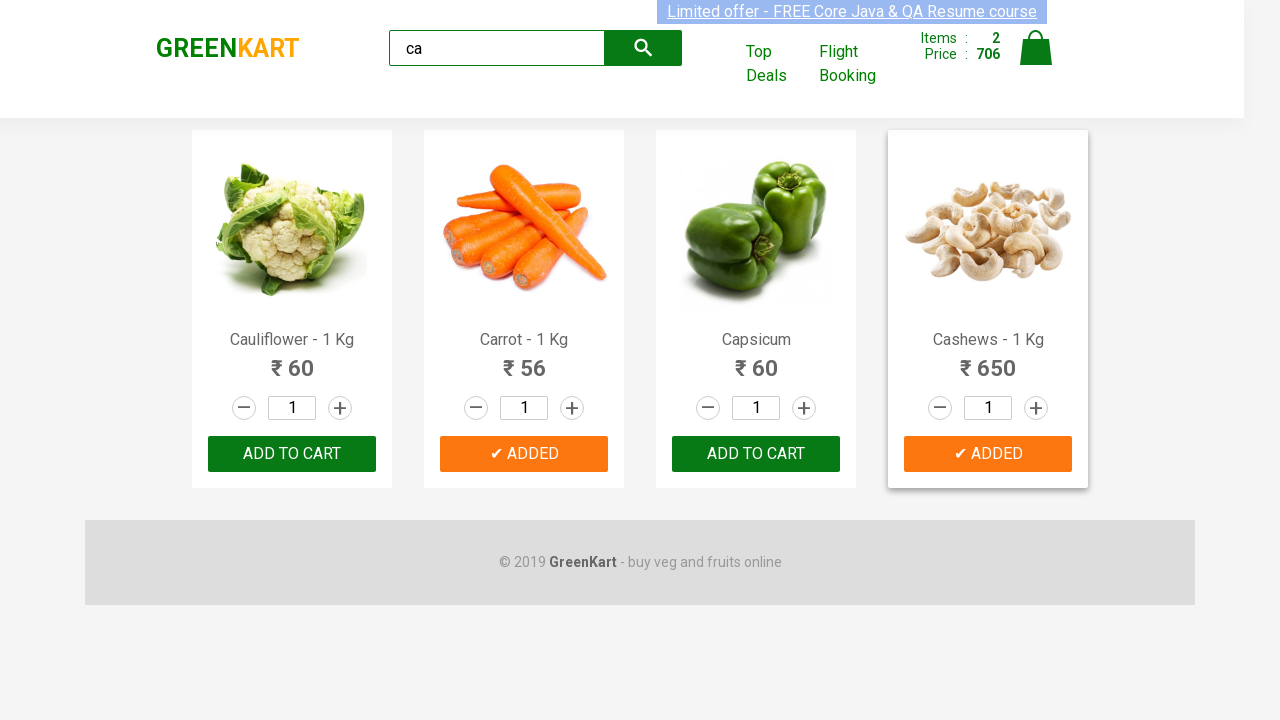